Tests multiple drag-and-drop operations by dragging multiple draggable items to their respective drop zones

Starting URL: https://www.lambdatest.com/selenium-playground/drag-and-drop-demo

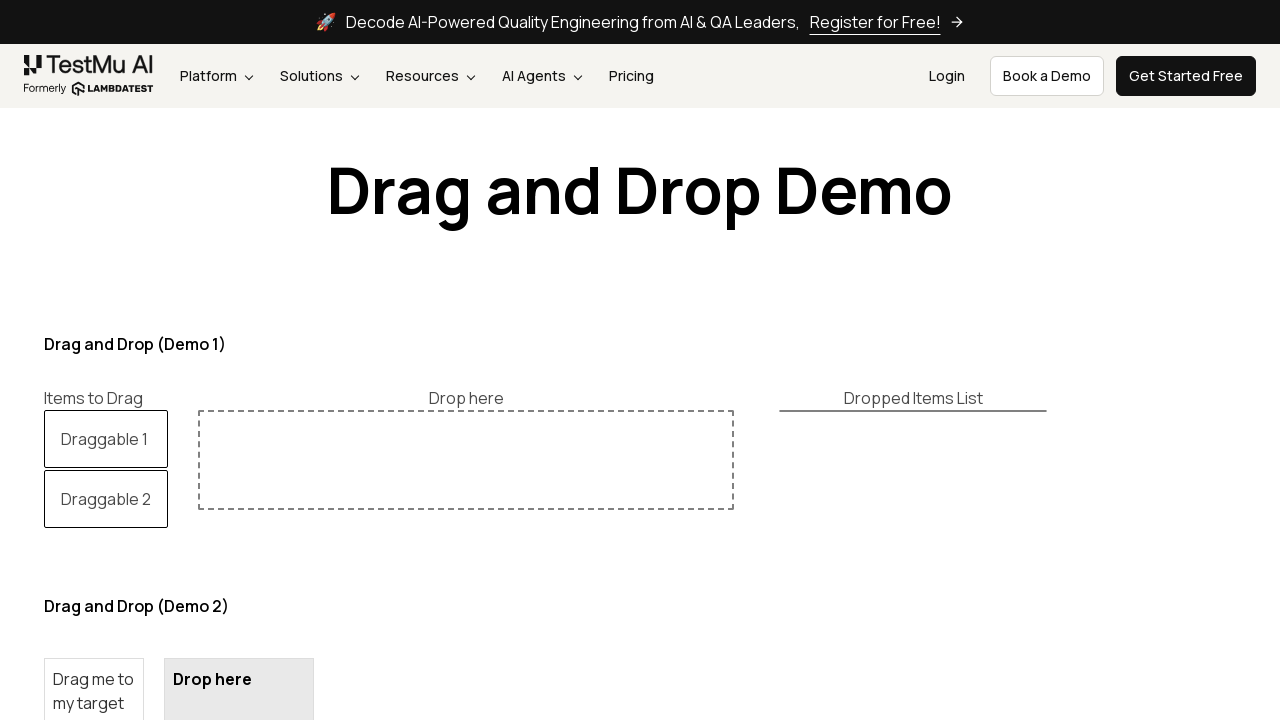

Dragged 'Draggable 1' to drop zone at (466, 460)
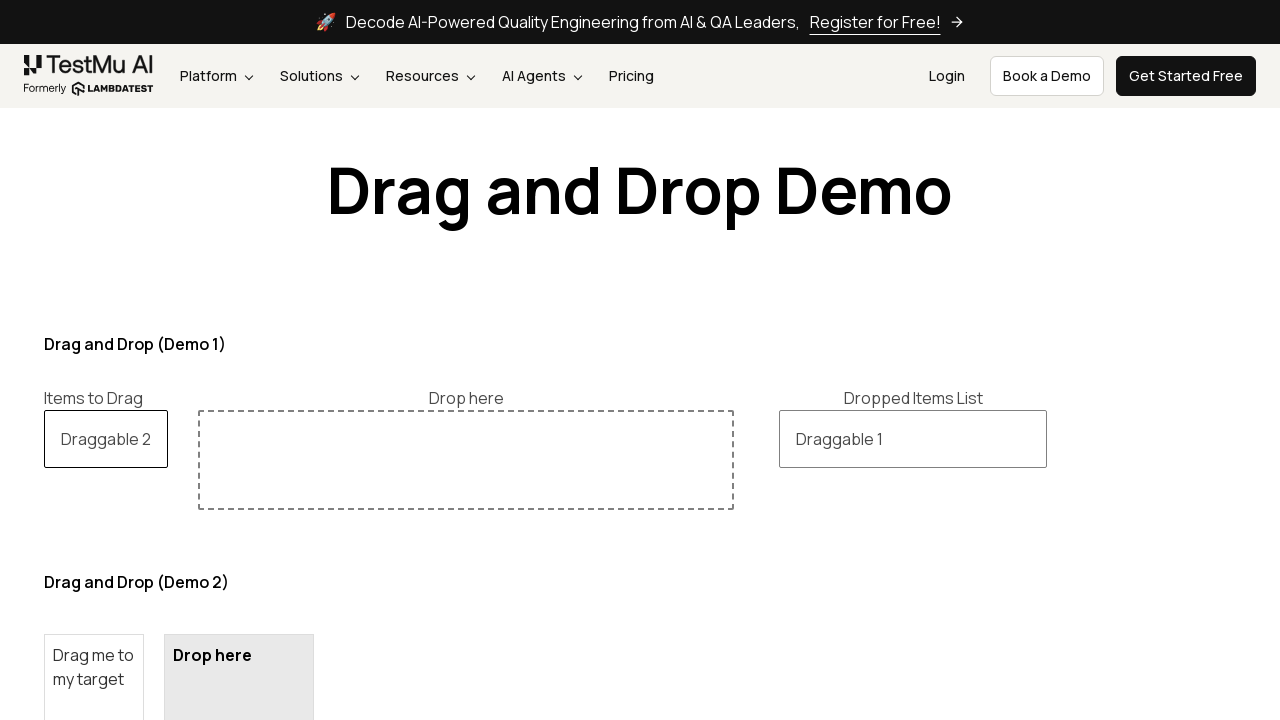

Dragged 'Draggable 2' to drop zone at (466, 460)
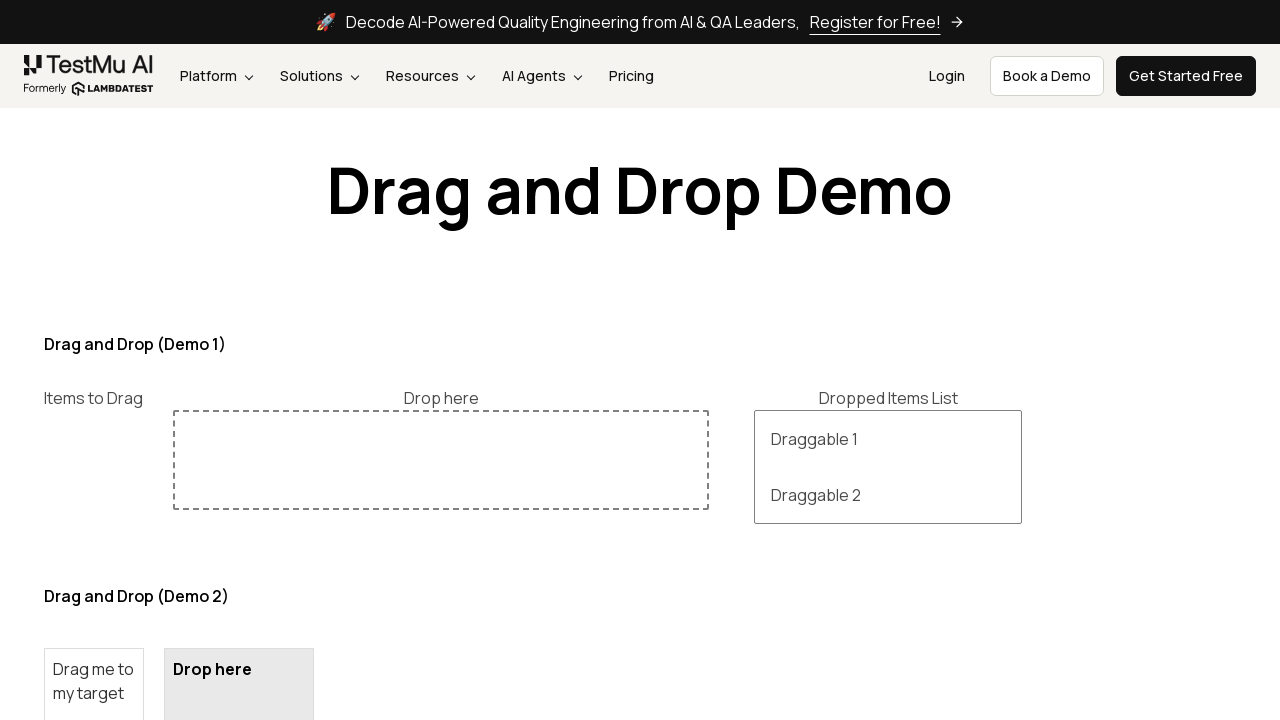

Dragged paragraph element to droppable area at (239, 669)
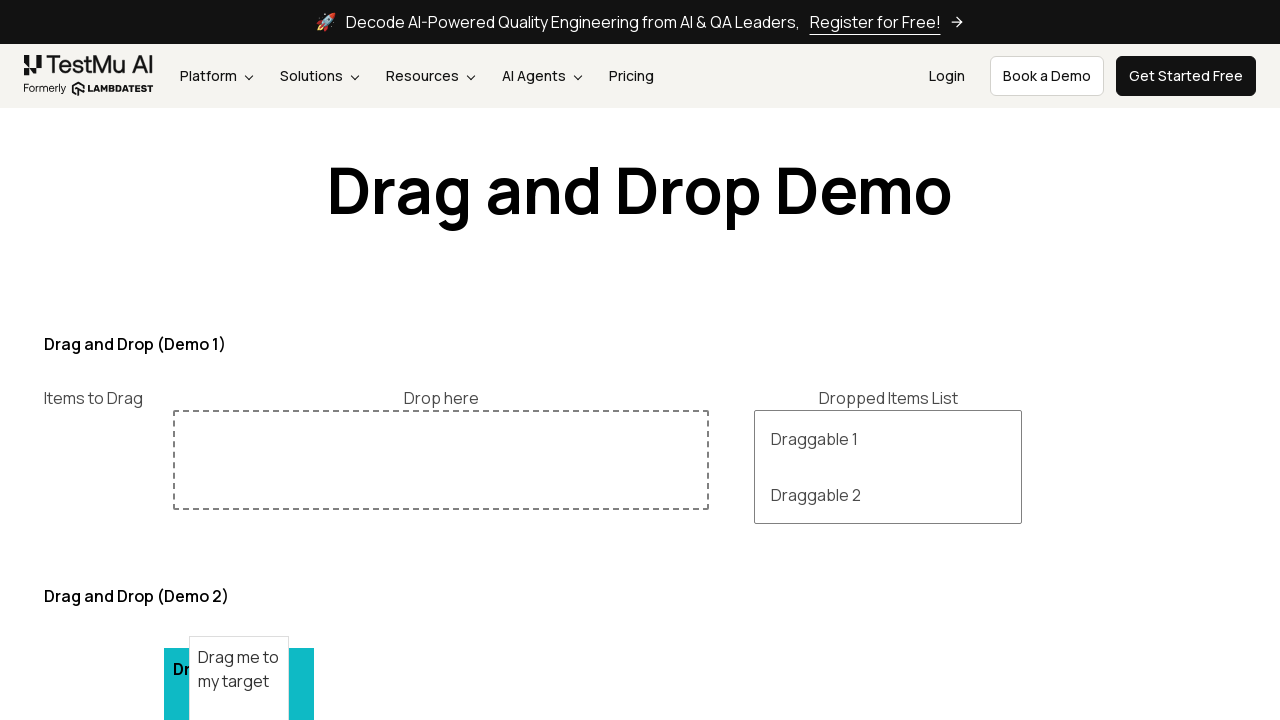

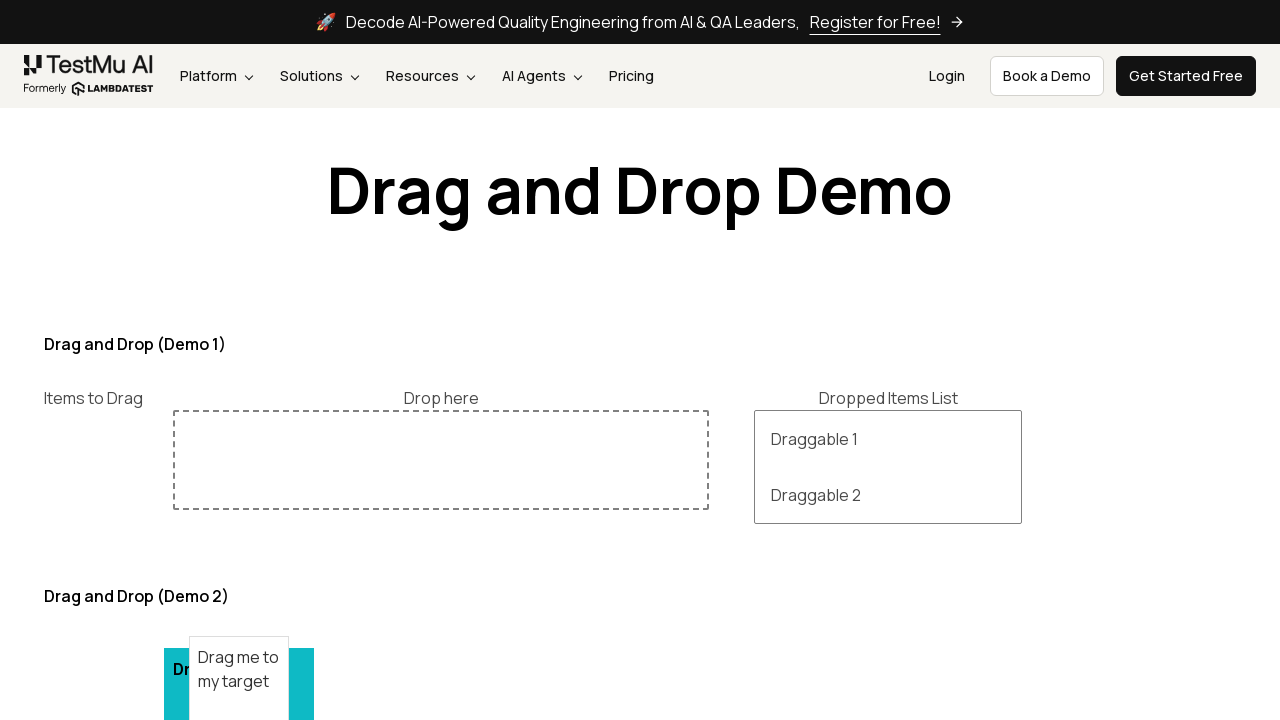